Tests clearing the complete state of all items by checking and unchecking the toggle all checkbox

Starting URL: https://demo.playwright.dev/todomvc

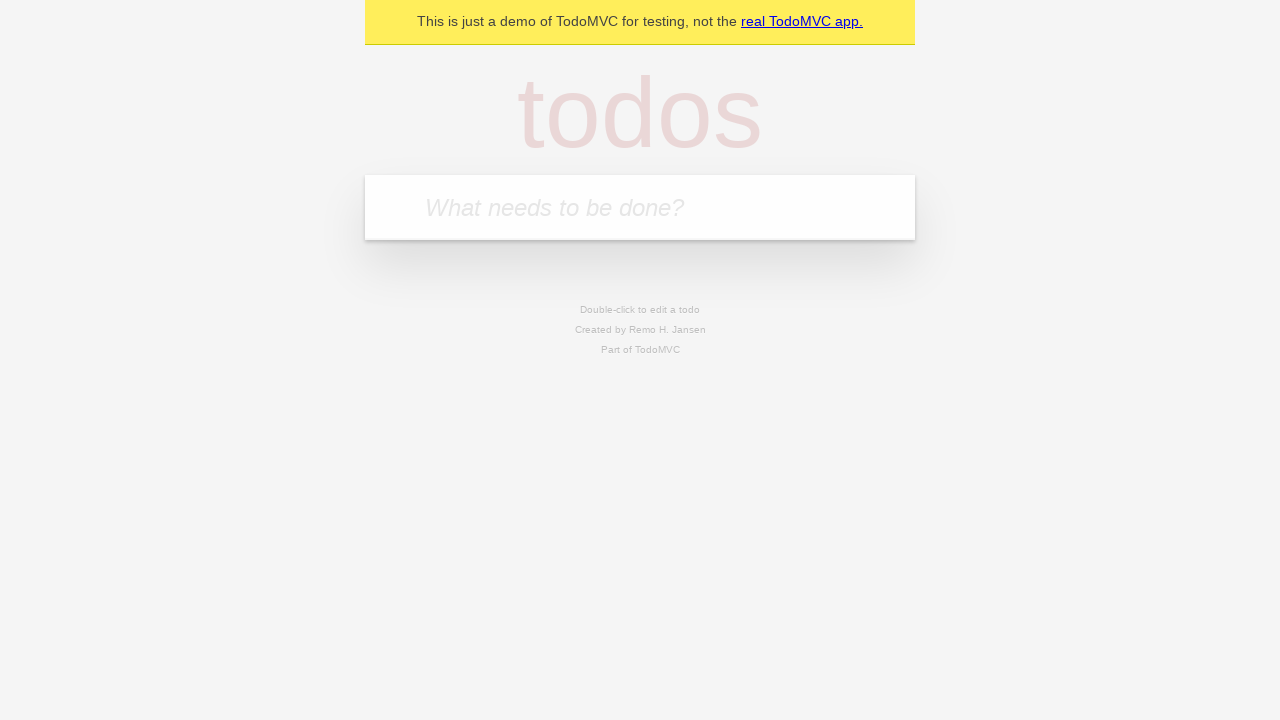

Filled todo input with 'buy some cheese' on internal:attr=[placeholder="What needs to be done?"i]
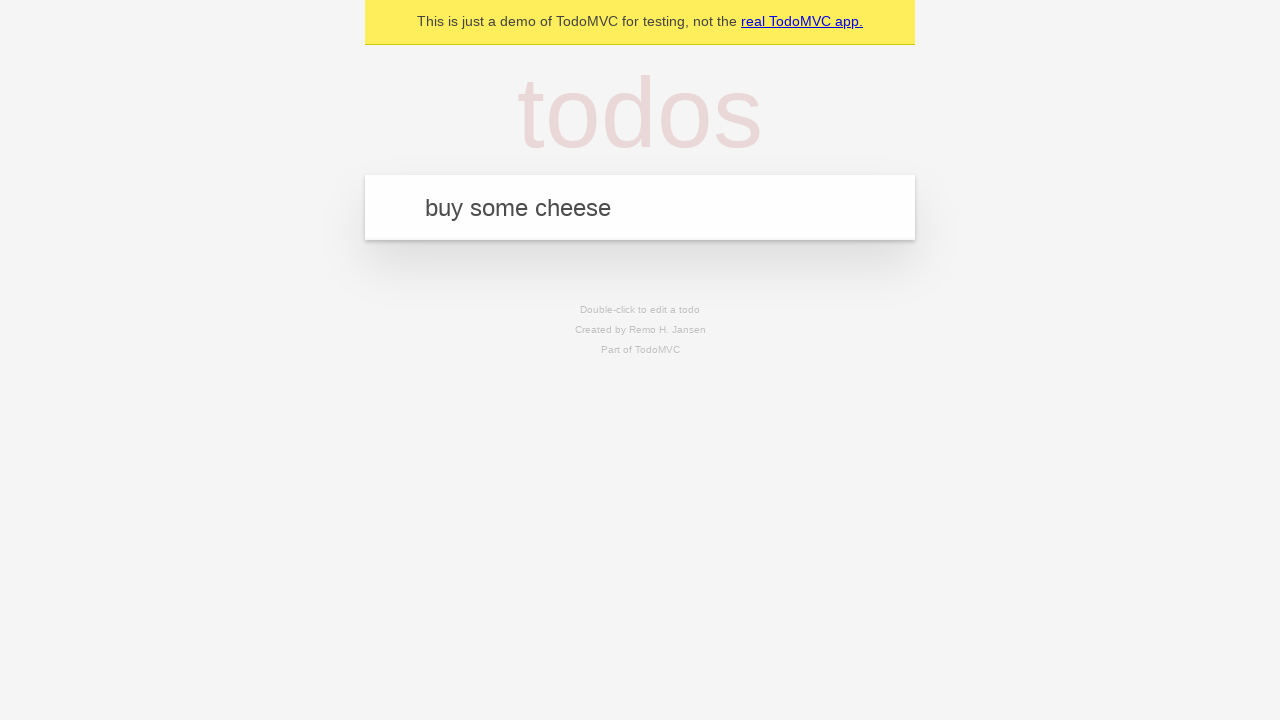

Pressed Enter to add 'buy some cheese' to todo list on internal:attr=[placeholder="What needs to be done?"i]
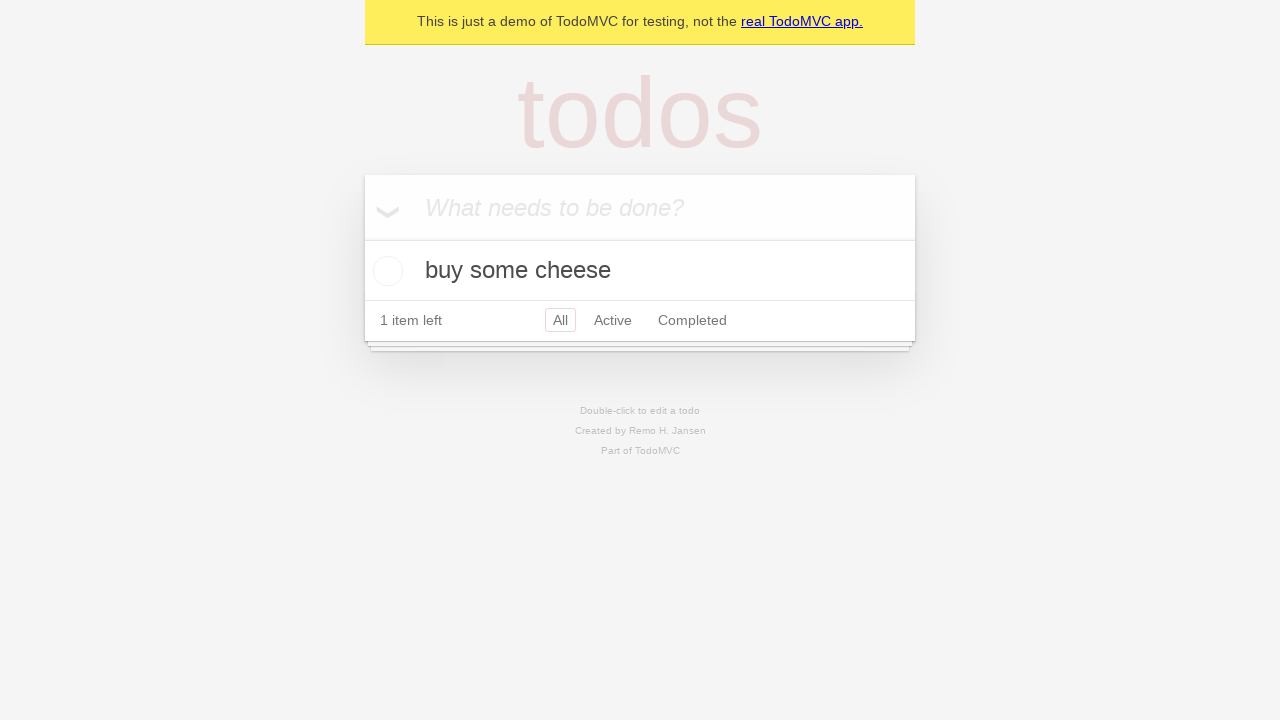

Filled todo input with 'feed the cat' on internal:attr=[placeholder="What needs to be done?"i]
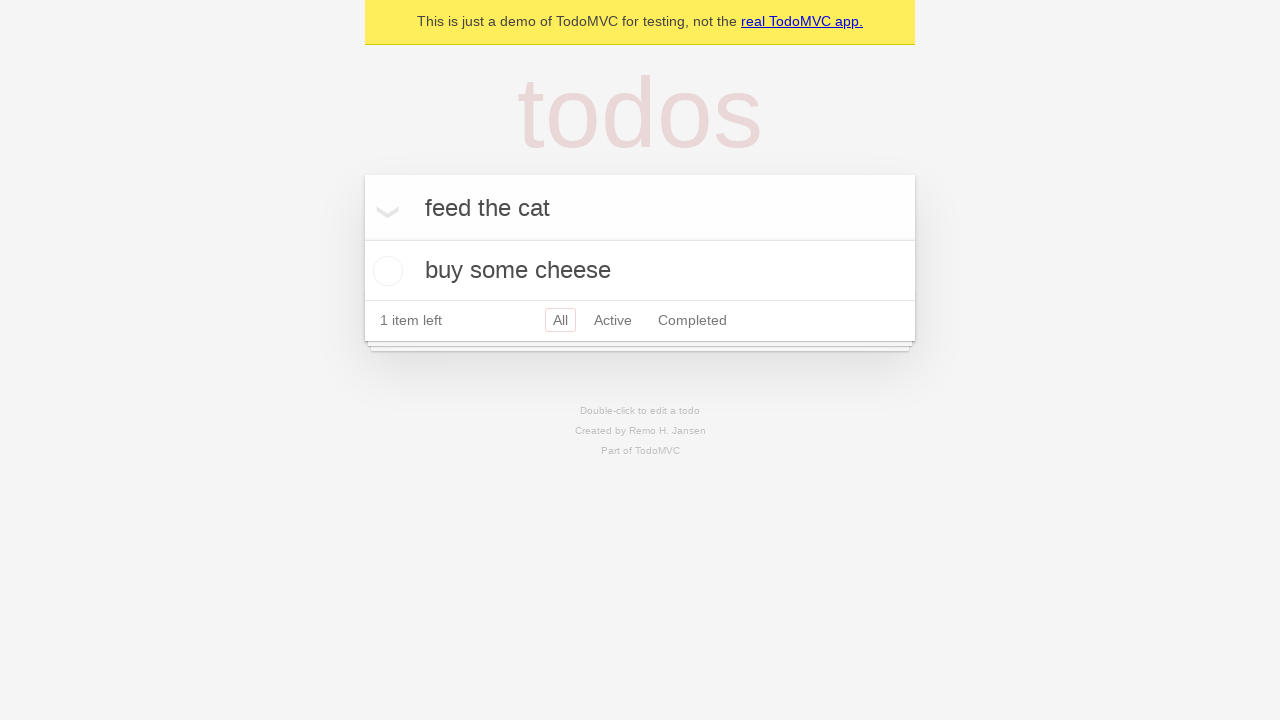

Pressed Enter to add 'feed the cat' to todo list on internal:attr=[placeholder="What needs to be done?"i]
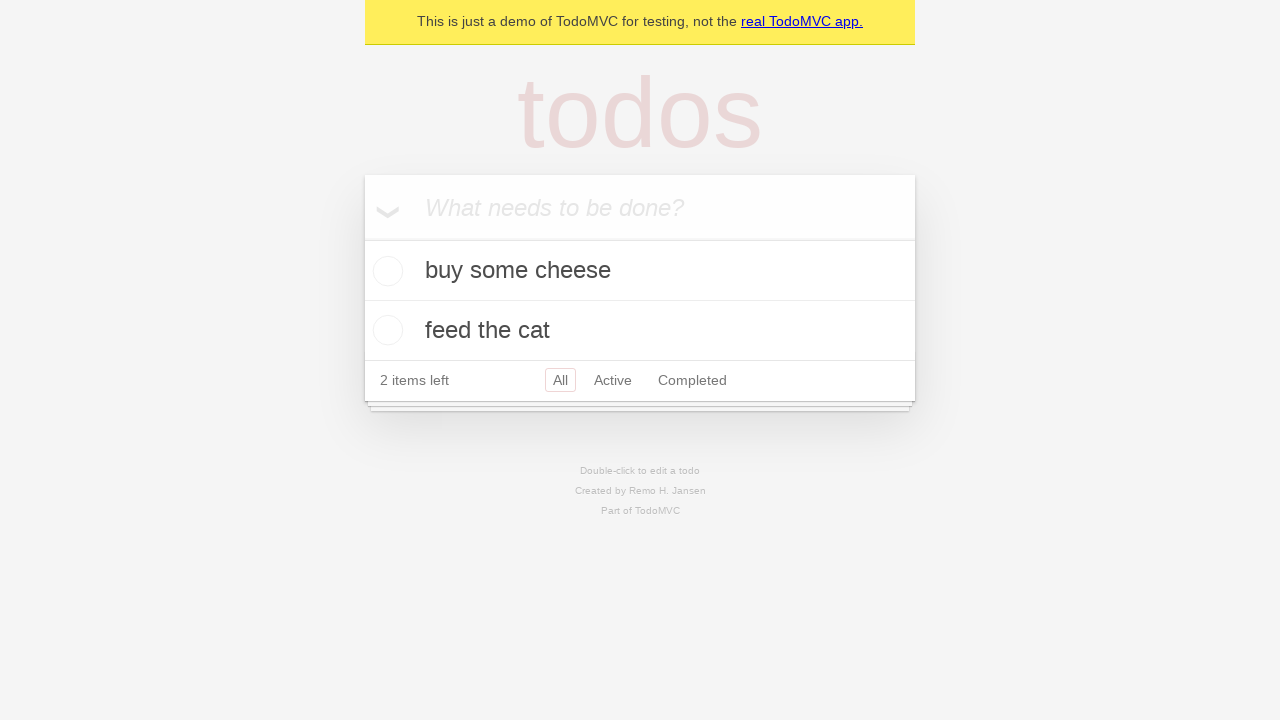

Filled todo input with 'book a doctors appointment' on internal:attr=[placeholder="What needs to be done?"i]
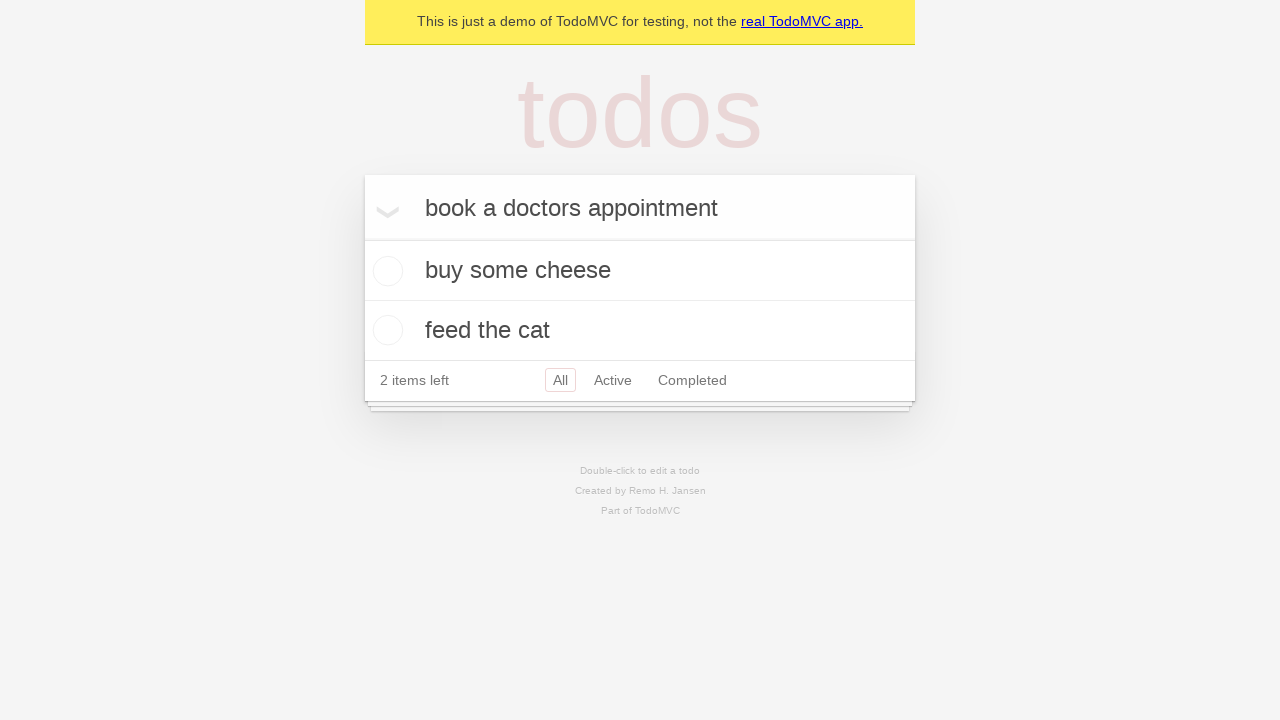

Pressed Enter to add 'book a doctors appointment' to todo list on internal:attr=[placeholder="What needs to be done?"i]
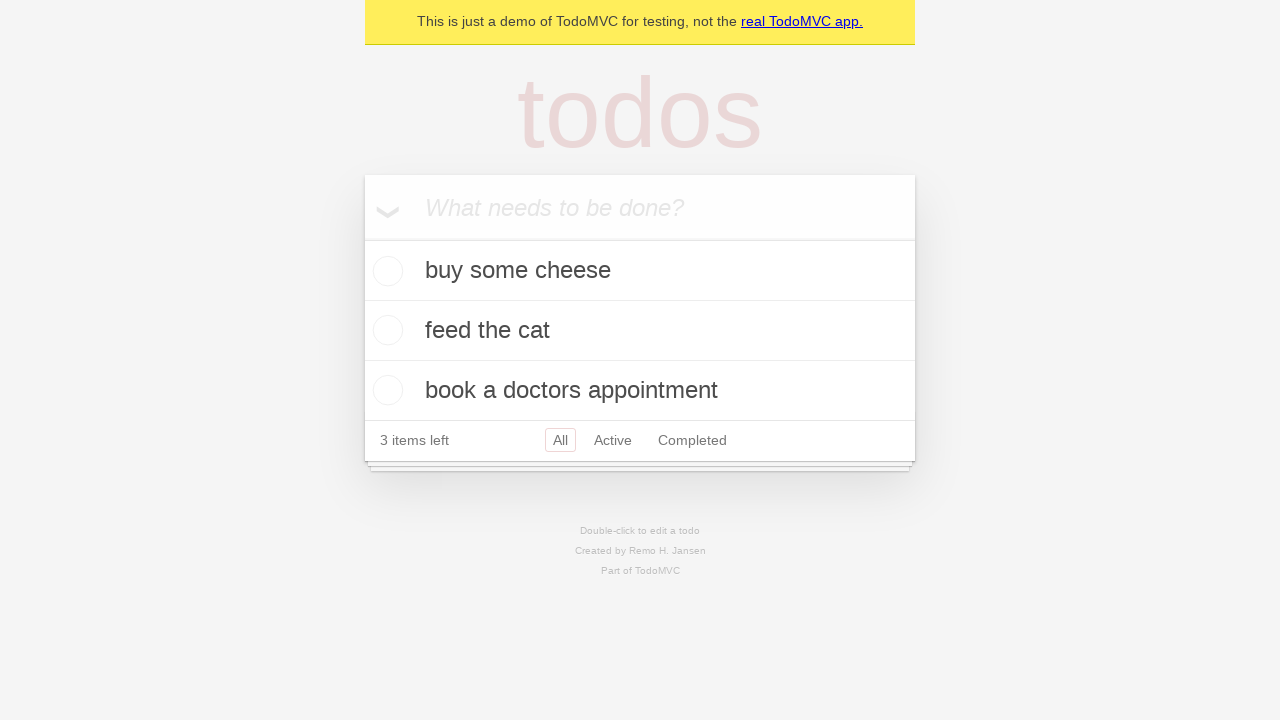

Waited for all three todo items to load
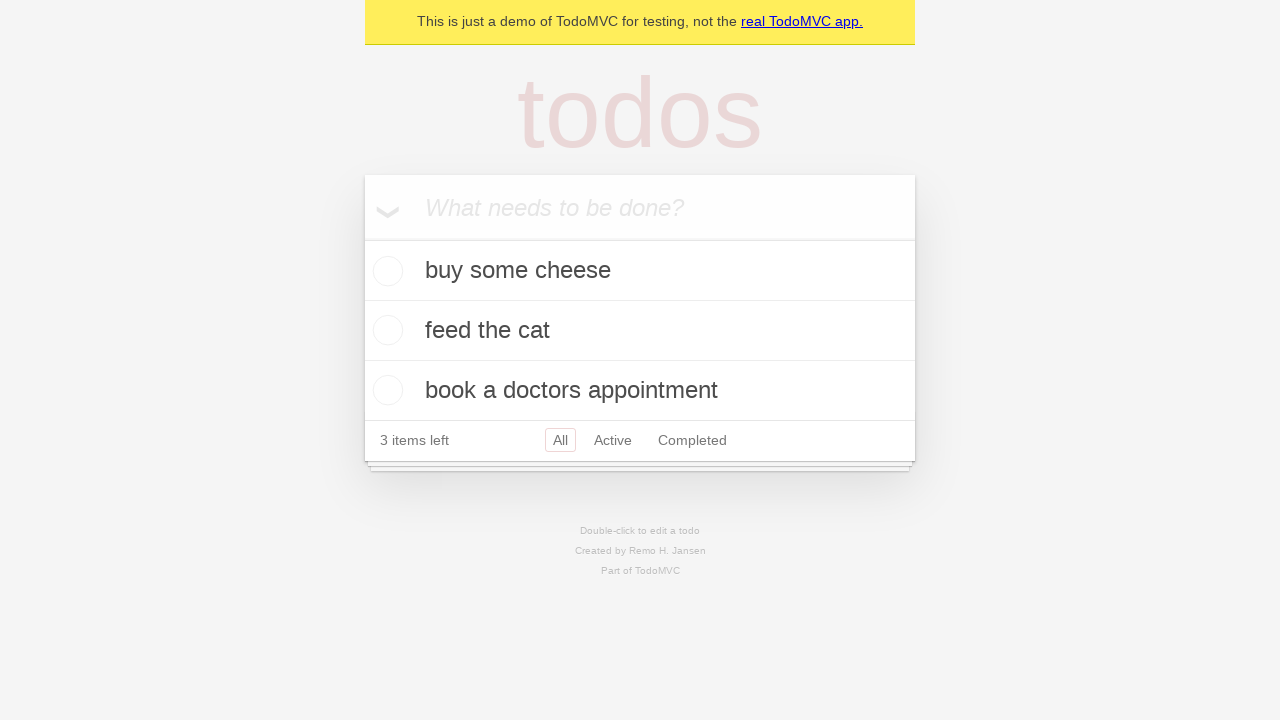

Clicked toggle all checkbox to mark all items as complete at (362, 238) on internal:label="Mark all as complete"i
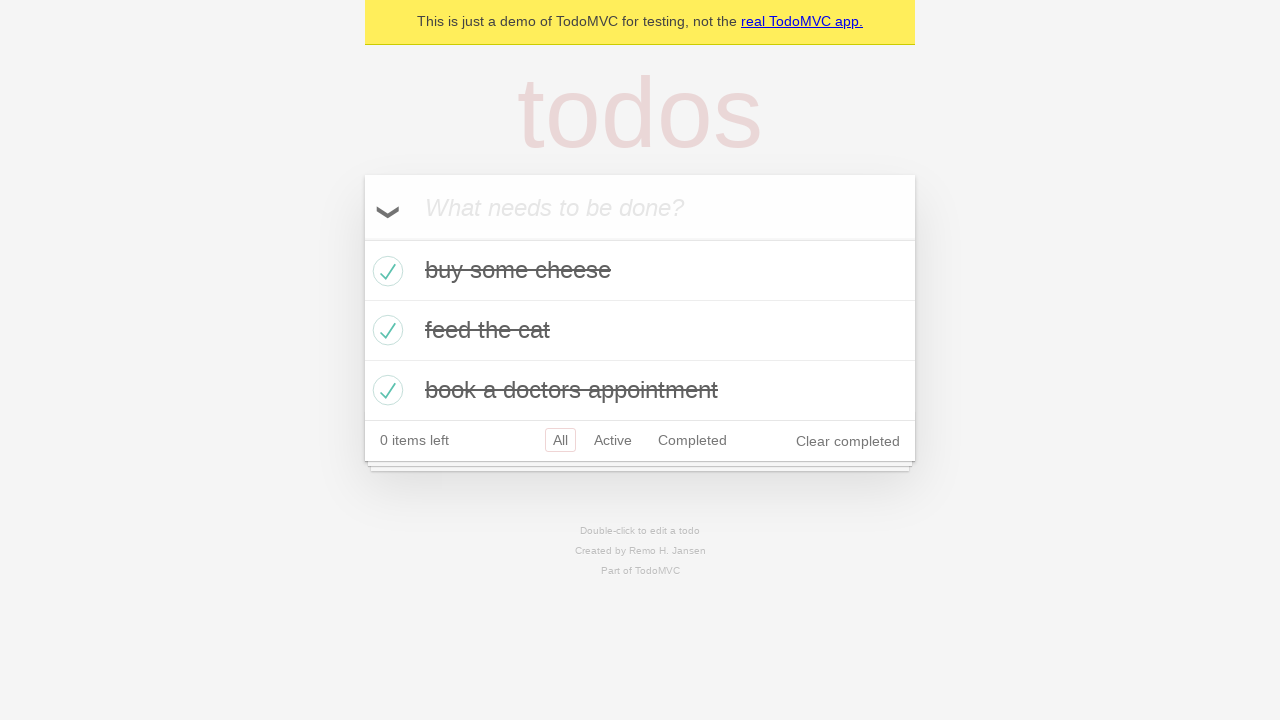

Clicked toggle all checkbox to uncheck all items and clear their complete state at (362, 238) on internal:label="Mark all as complete"i
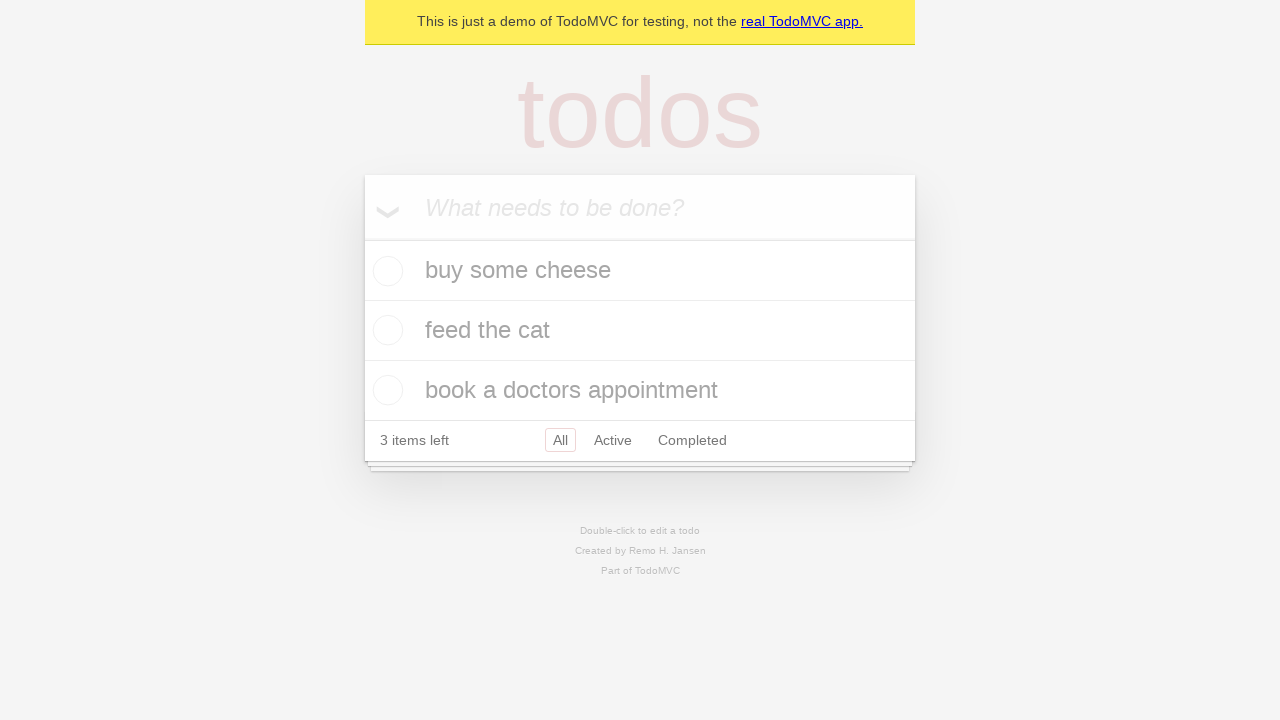

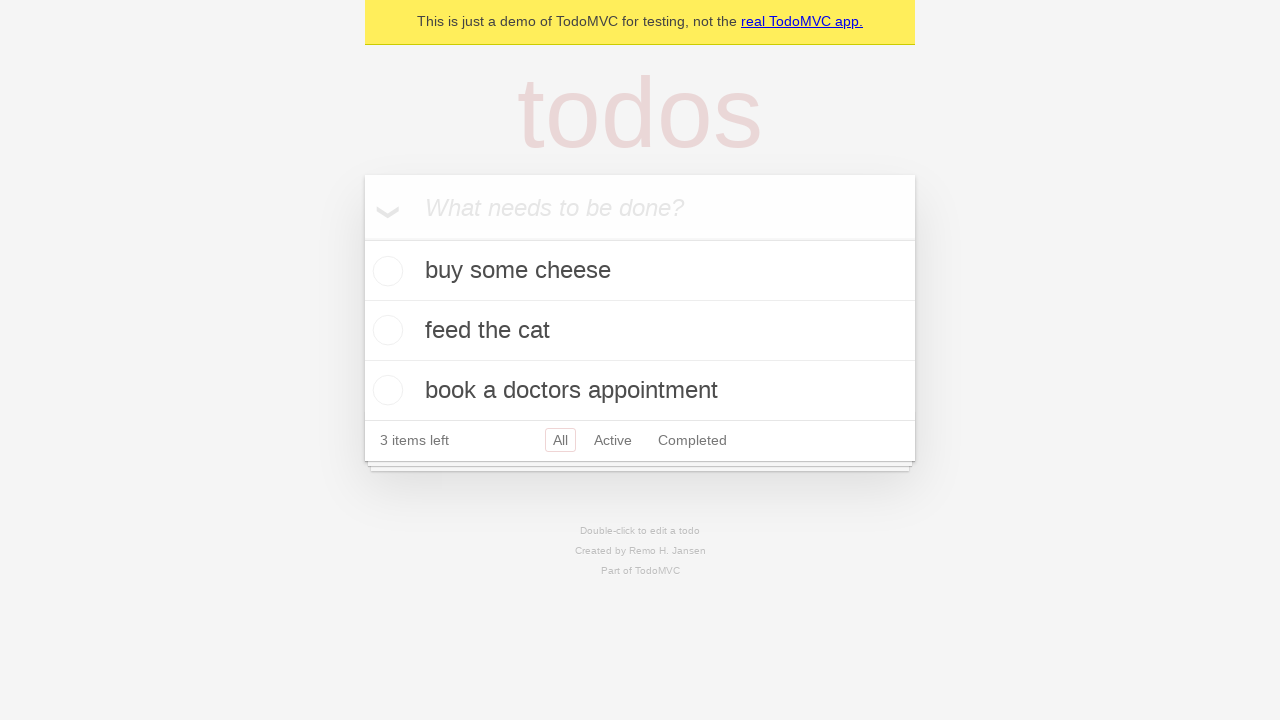